Tests right-click context menu functionality by right-clicking an element, hovering over menu items, and selecting an option

Starting URL: http://swisnl.github.io/jQuery-contextMenu/demo.html

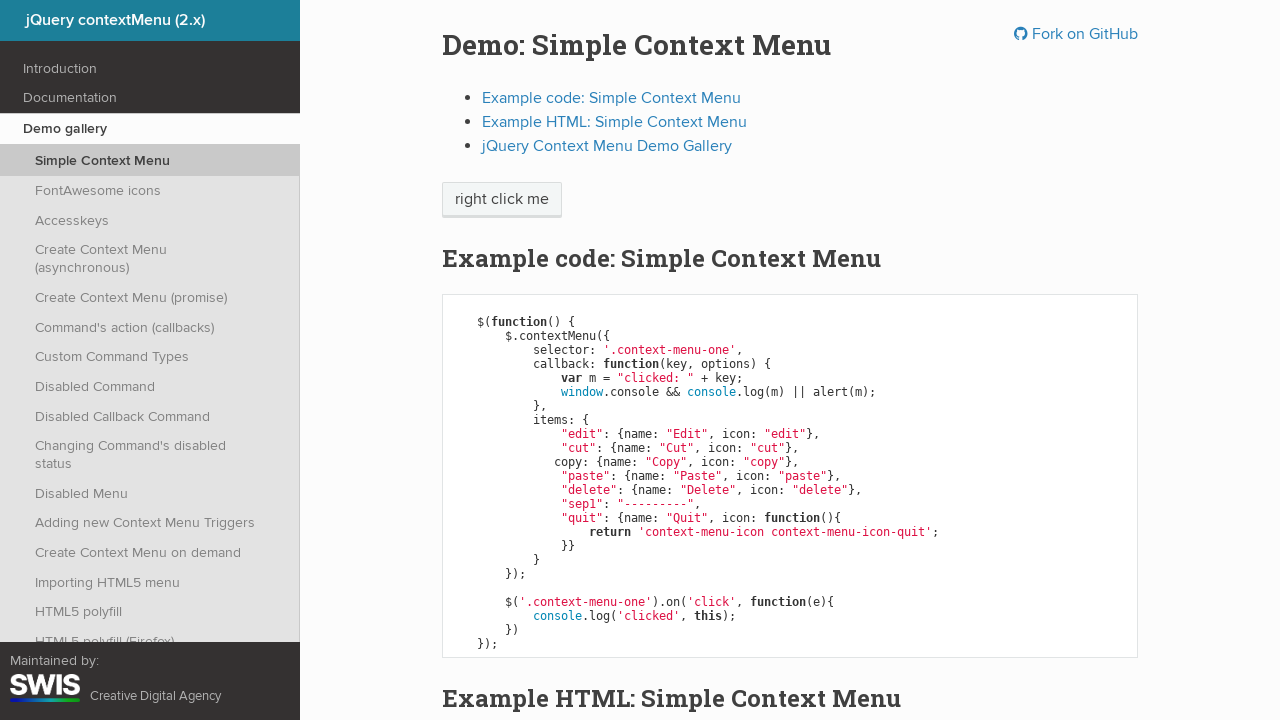

Right-clicked on the context menu element at (502, 200) on span.context-menu-one
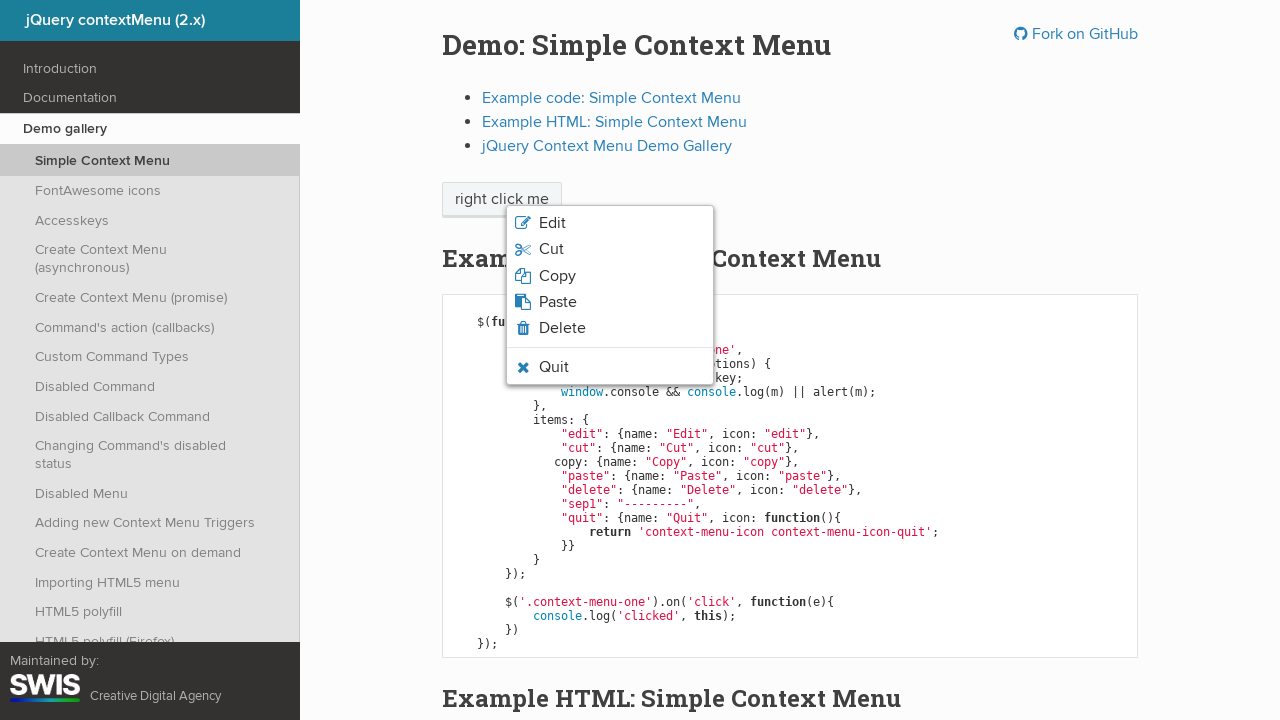

Context menu appeared with quit option visible
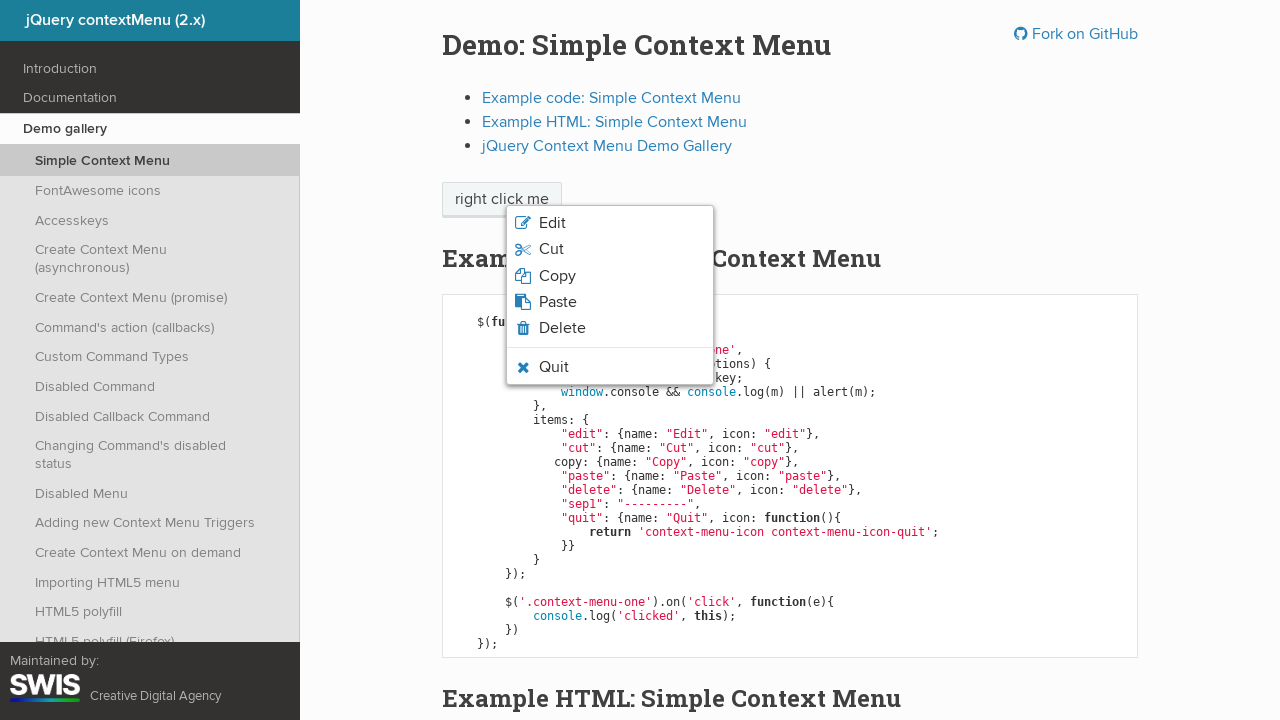

Hovered over the quit menu option at (610, 367) on li.context-menu-icon-quit
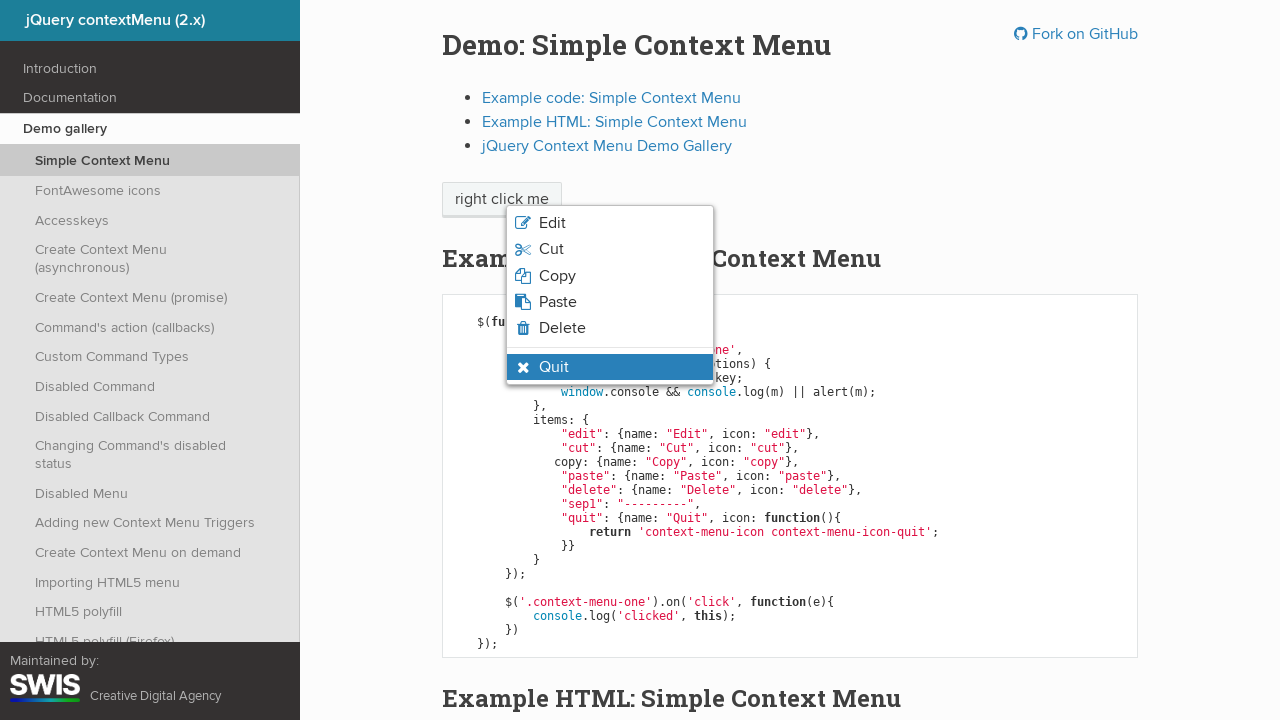

Clicked on the quit menu option at (610, 367) on li.context-menu-icon-quit
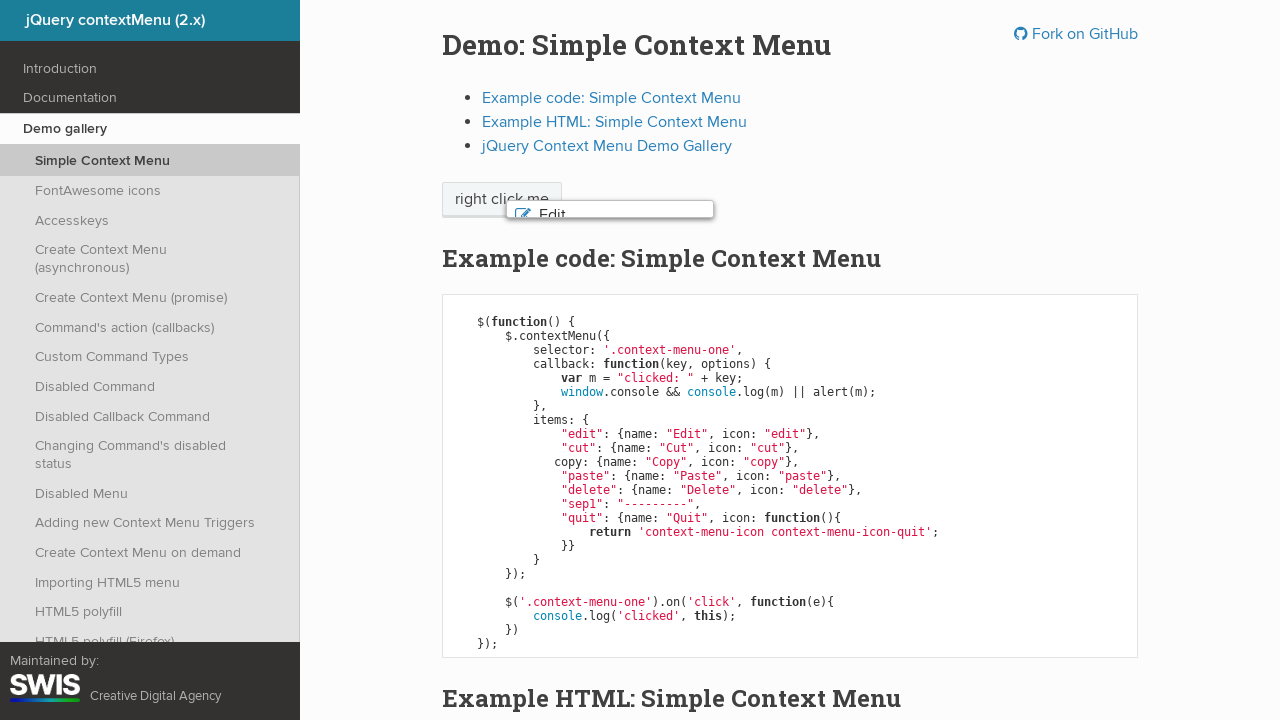

Set up dialog handler to accept alerts
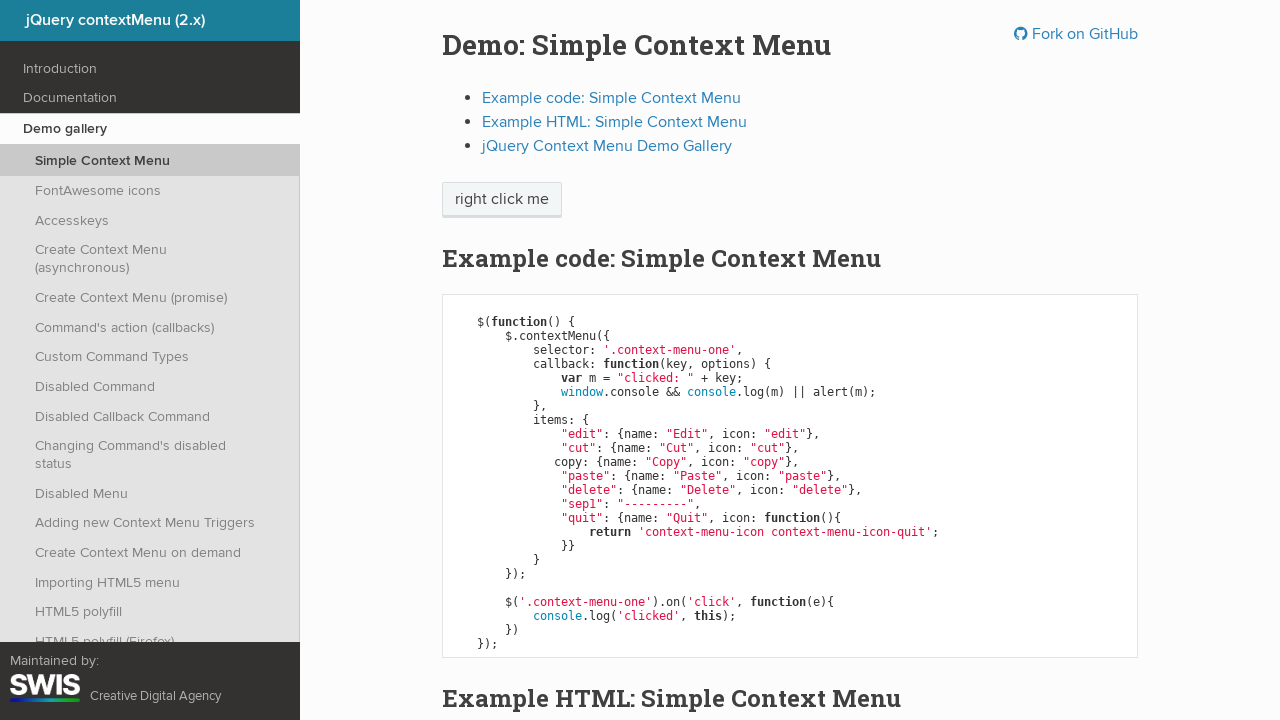

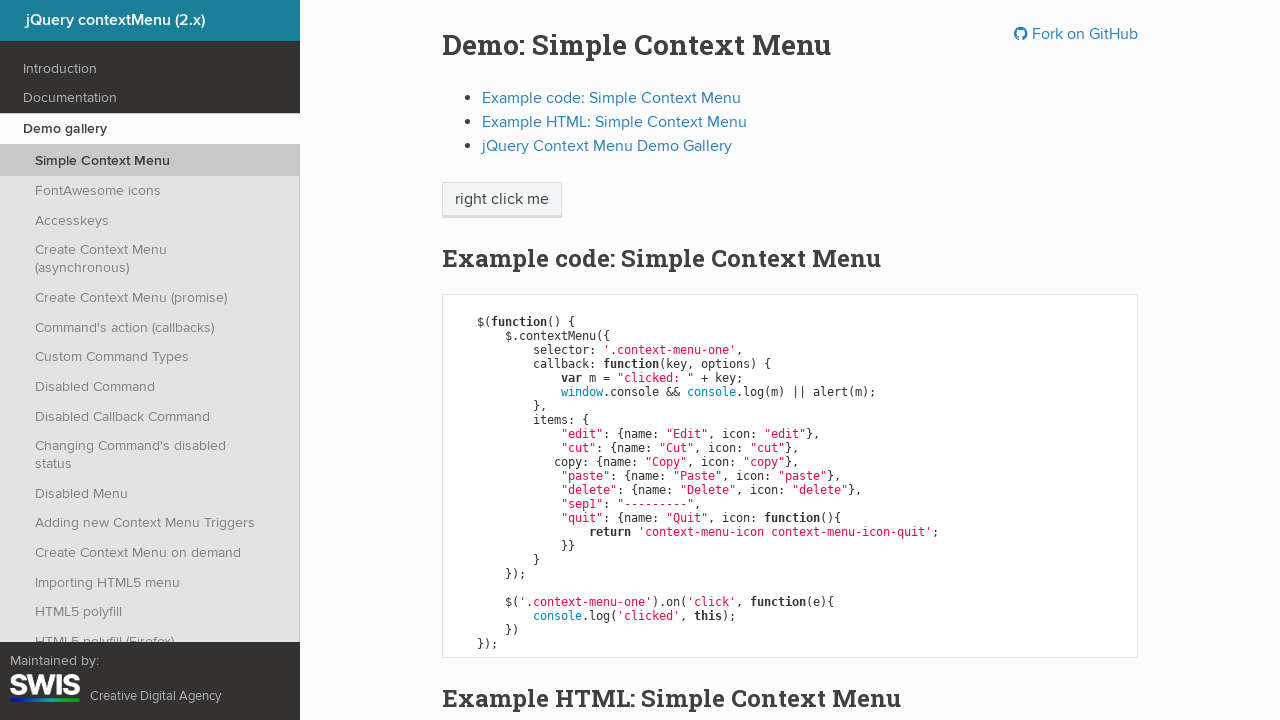